Tests a web form by entering text into an input field using tab key navigation between values

Starting URL: https://www.selenium.dev/selenium/web/web-form.html

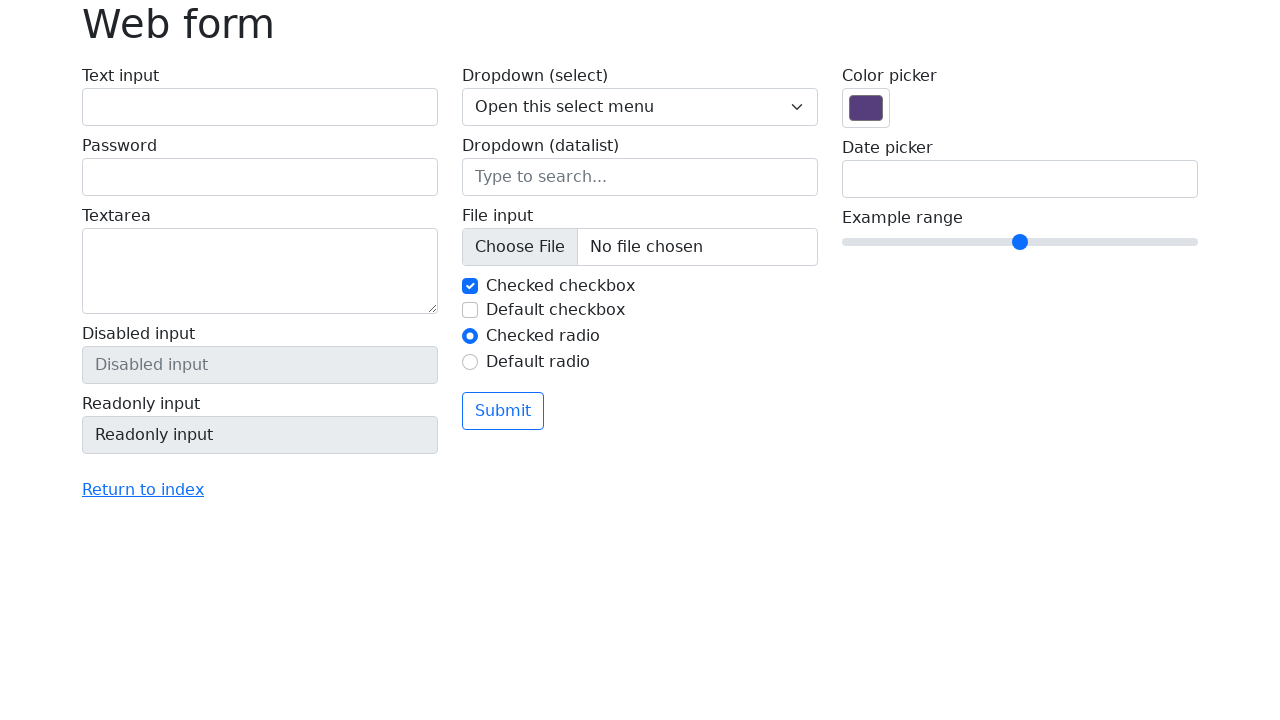

Filled text input field with 'my' on #my-text-id
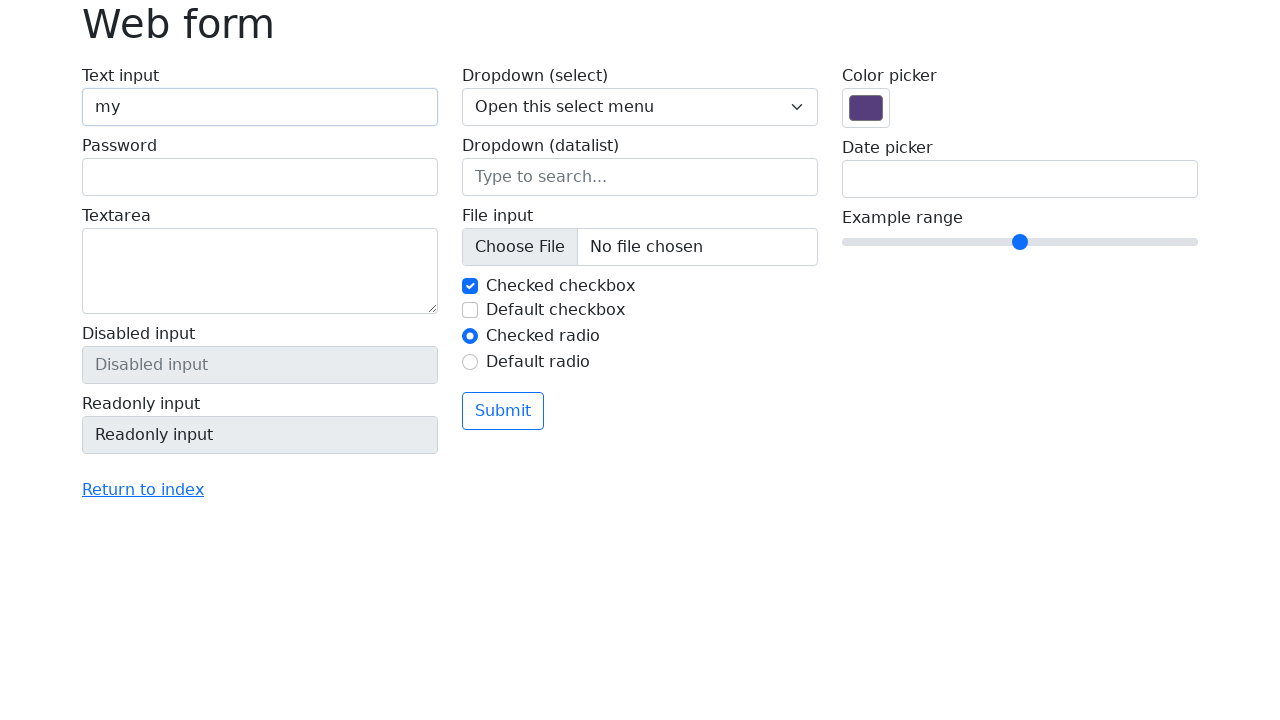

Pressed Tab key to navigate to next field
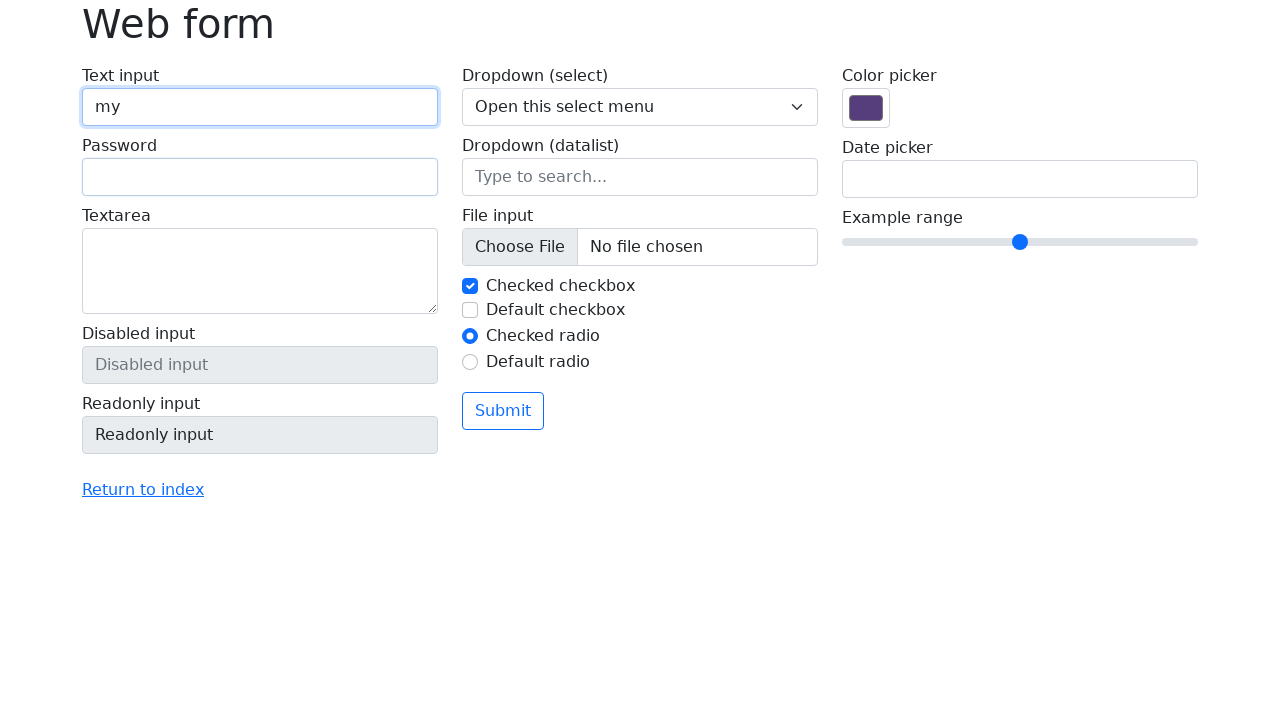

Typed 'first' into the next field
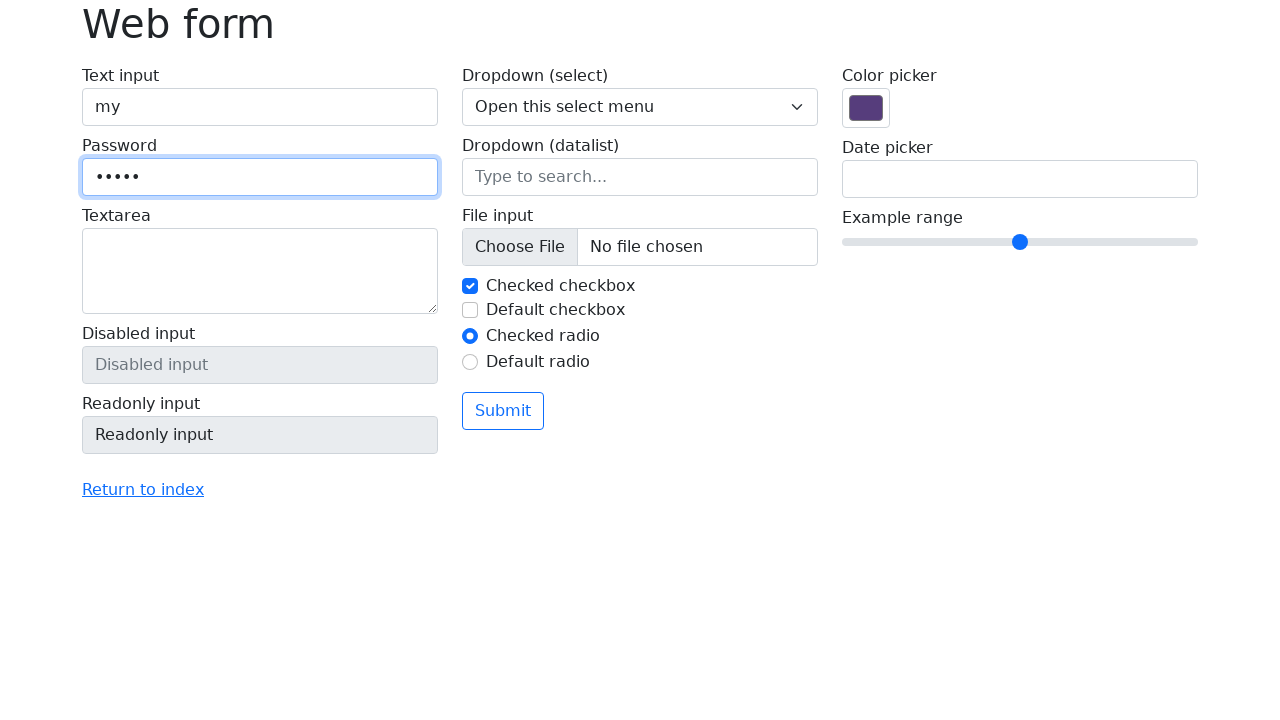

Pressed Tab key to navigate to the following field
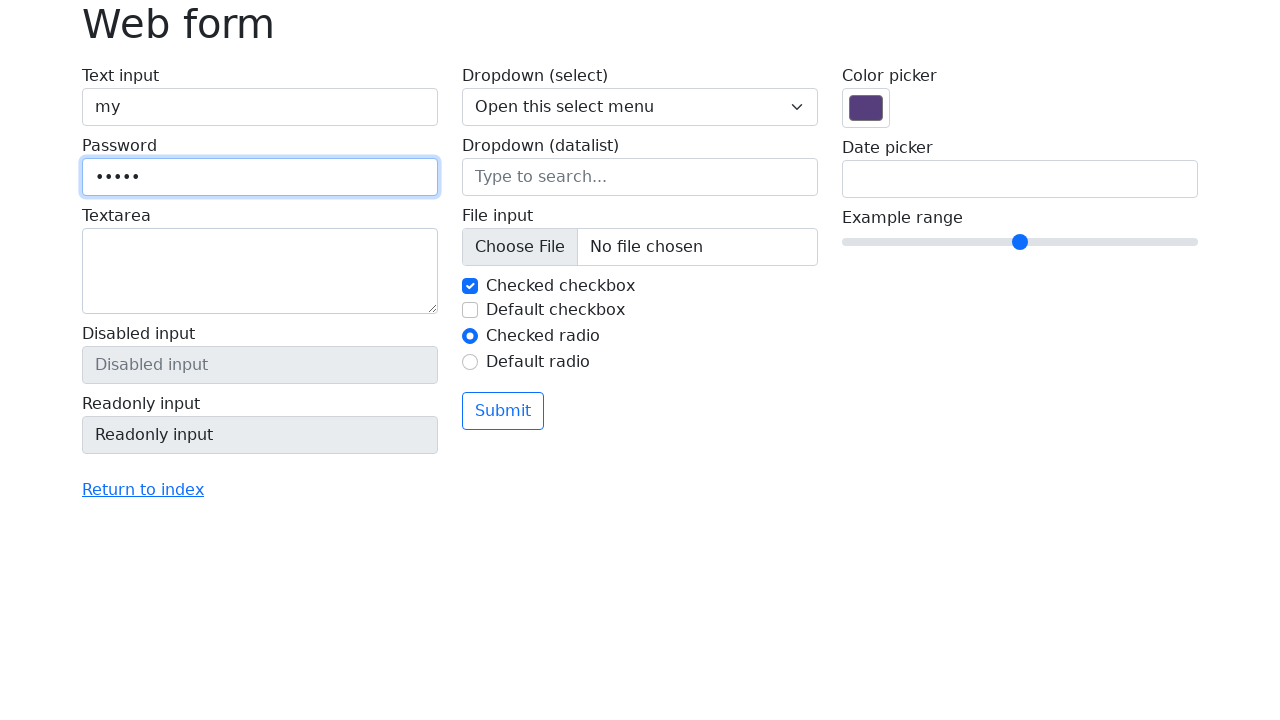

Typed 'text' into the final field
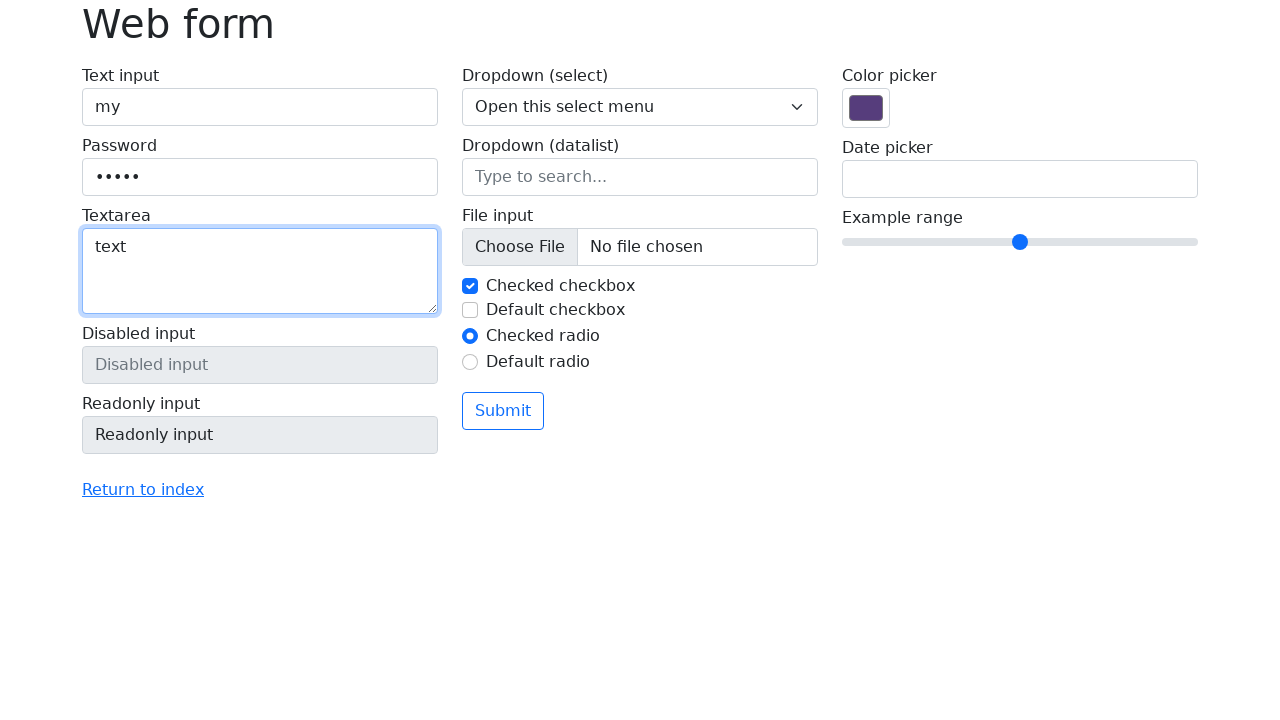

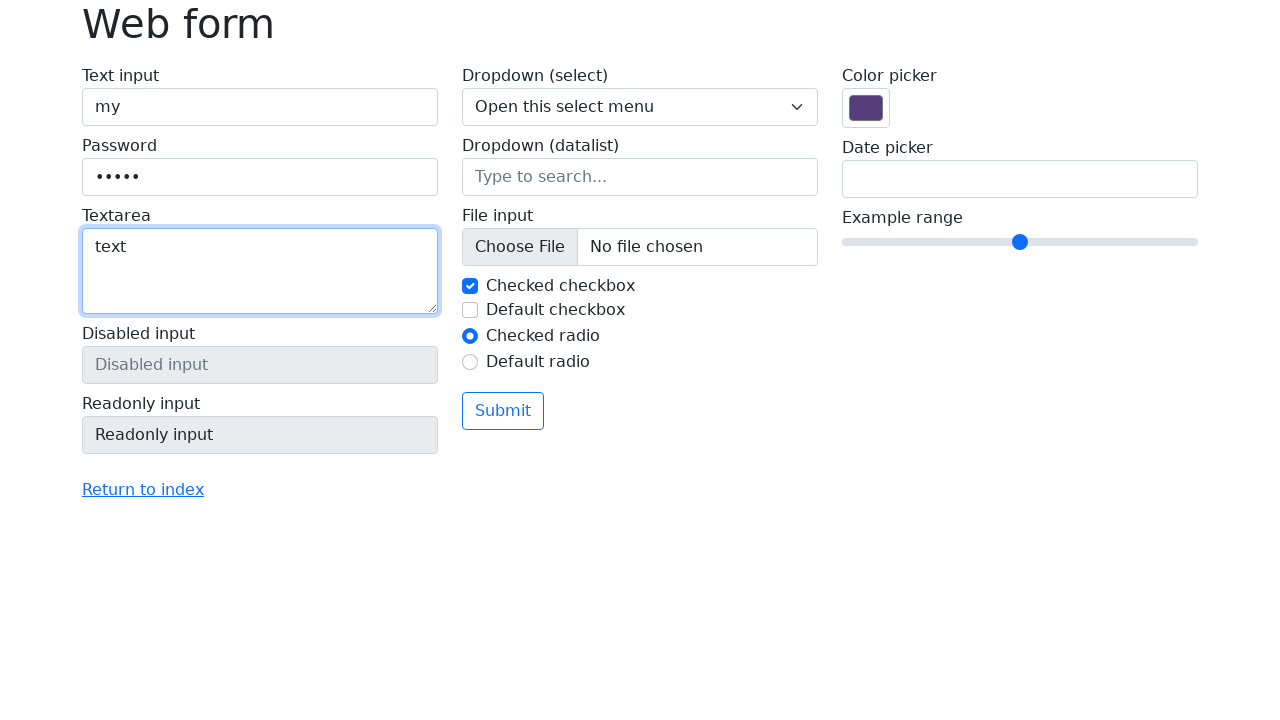